Tests the placeholder text of the sum input field for the "Arrears" payment option

Starting URL: http://mts.by

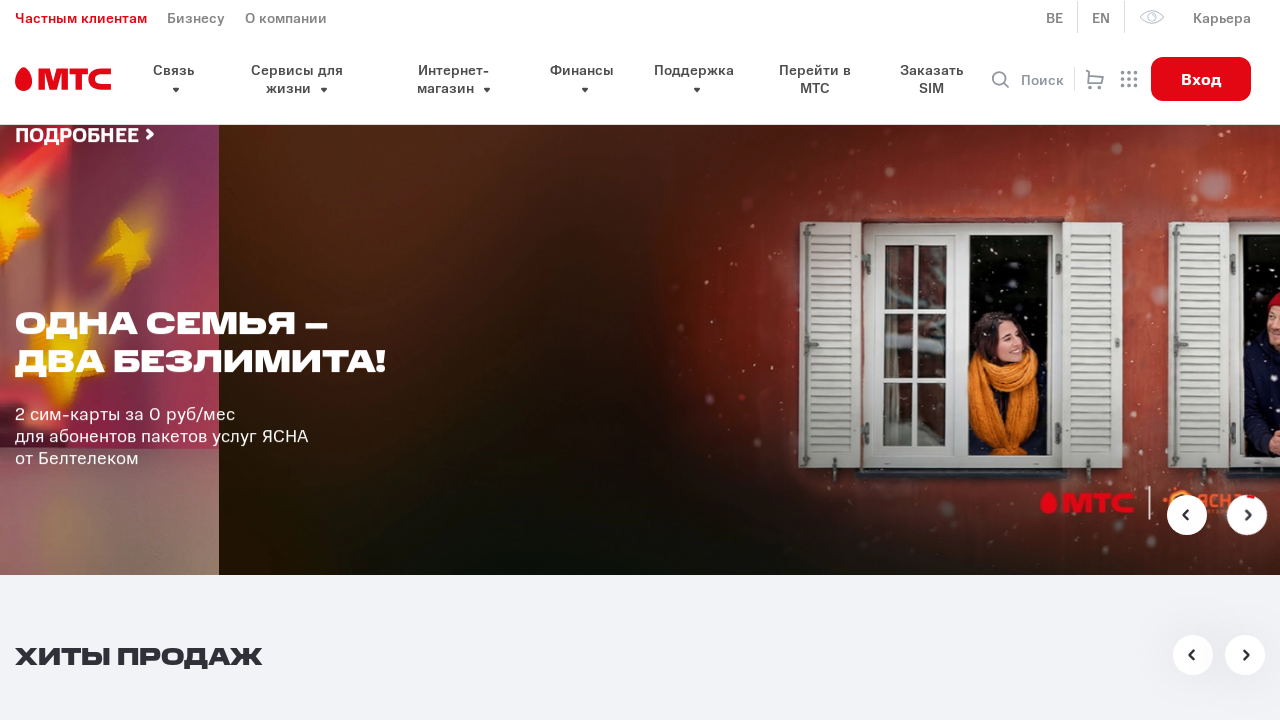

Clicked dropdown to select payment type at (660, 360) on [class=select__header]
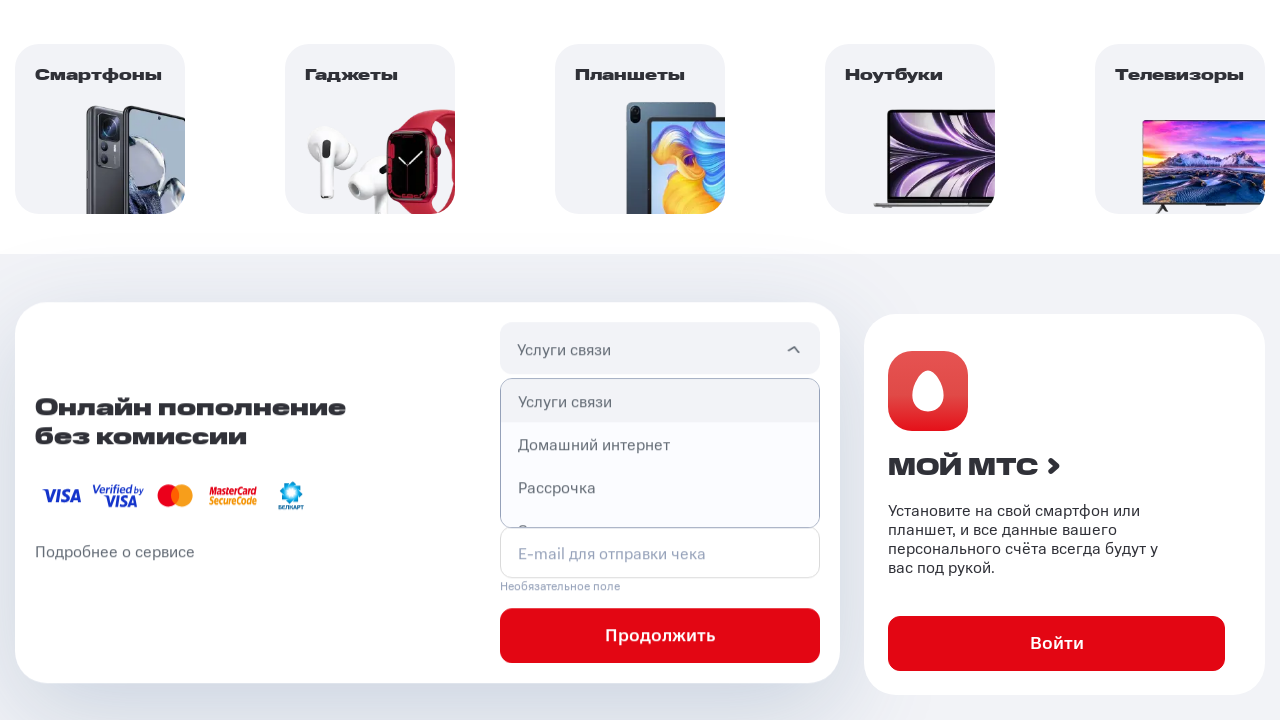

Selected 'Задолженность' (Arrears) option from dropdown at (660, 530) on xpath=//p[@class='select__option' and contains(text(), 'Задолженность')]
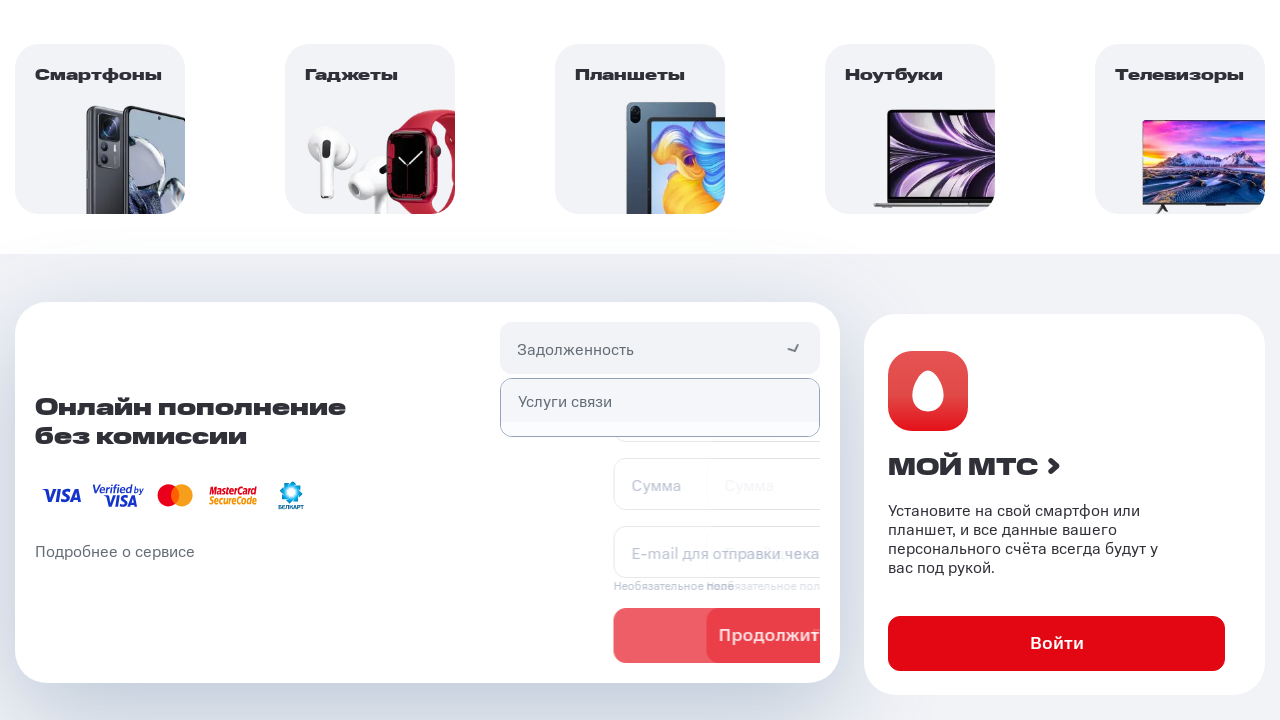

Located the sum input field for Arrears payment option
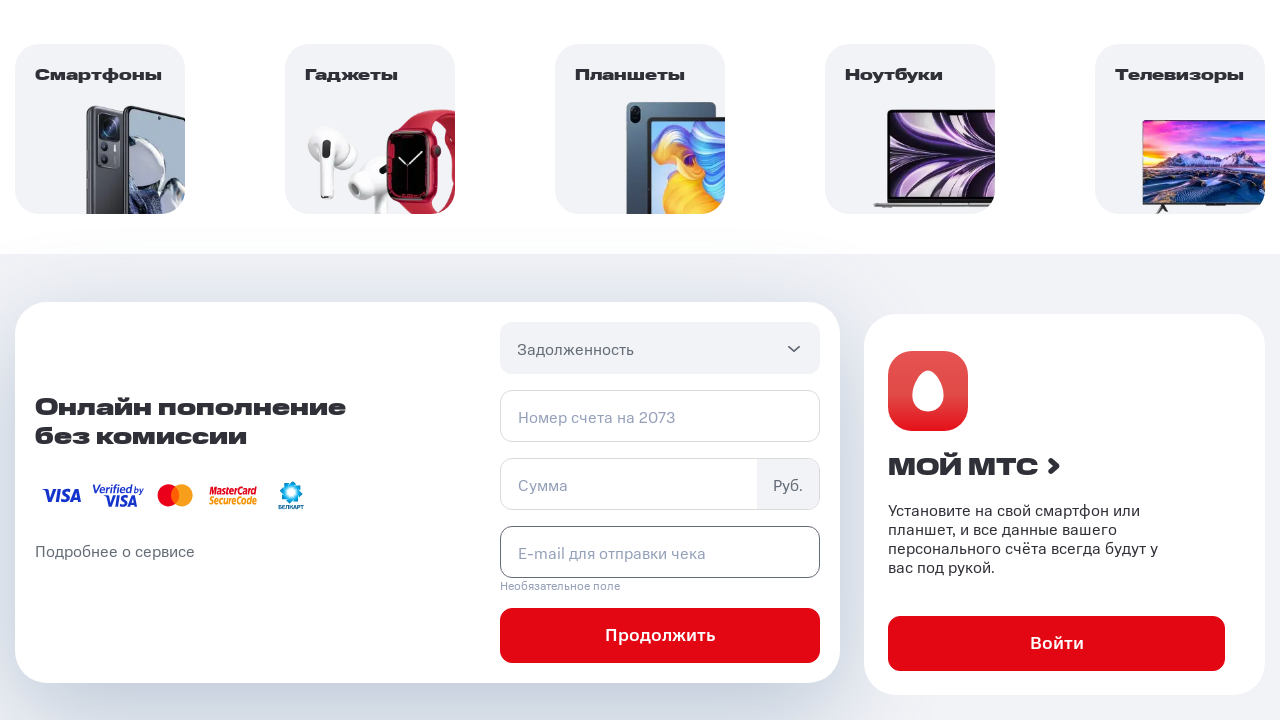

Verified placeholder text 'Сумма' is present in sum input field
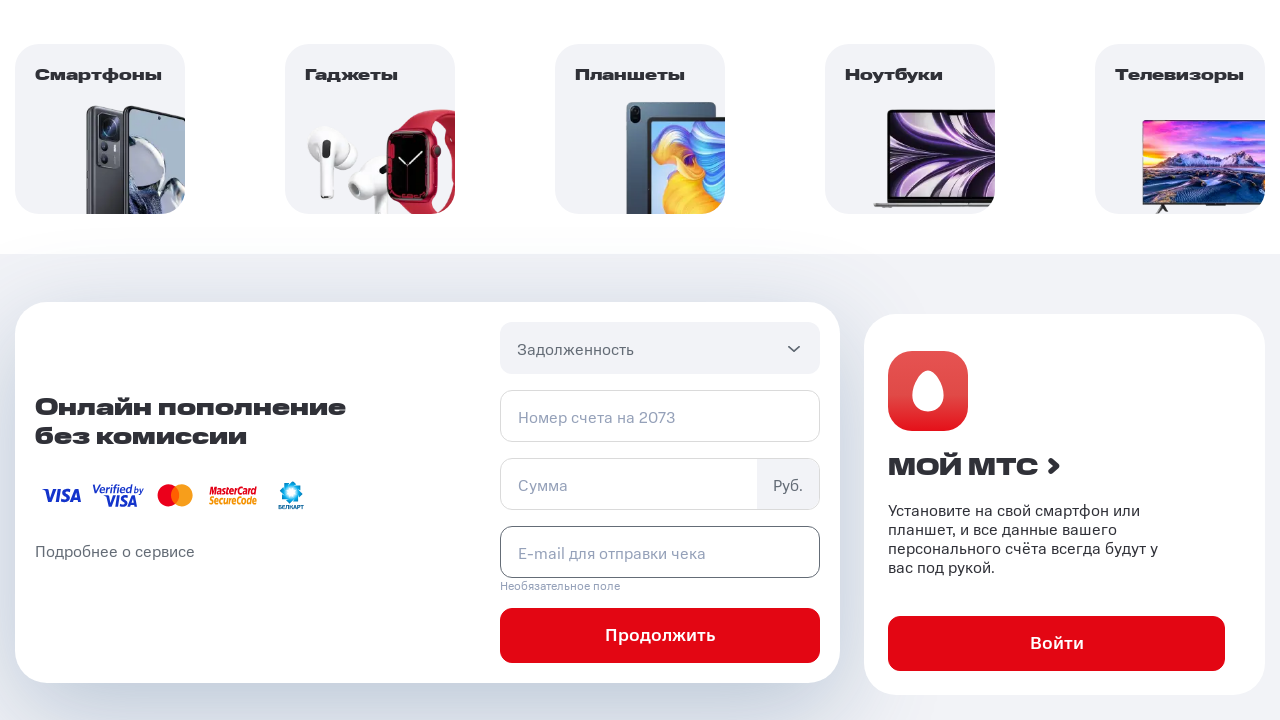

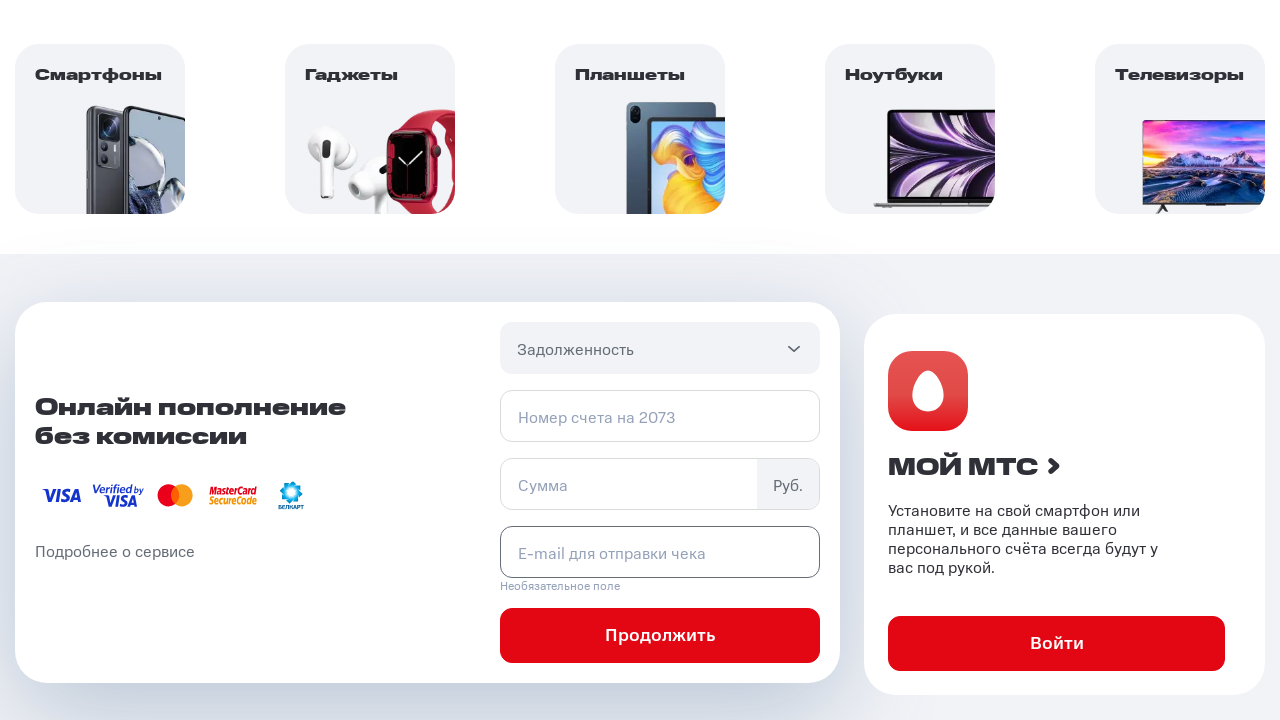